Tests form input by generating and entering a random string into the username field

Starting URL: https://testpages.herokuapp.com/styled/basic-html-form-test.html

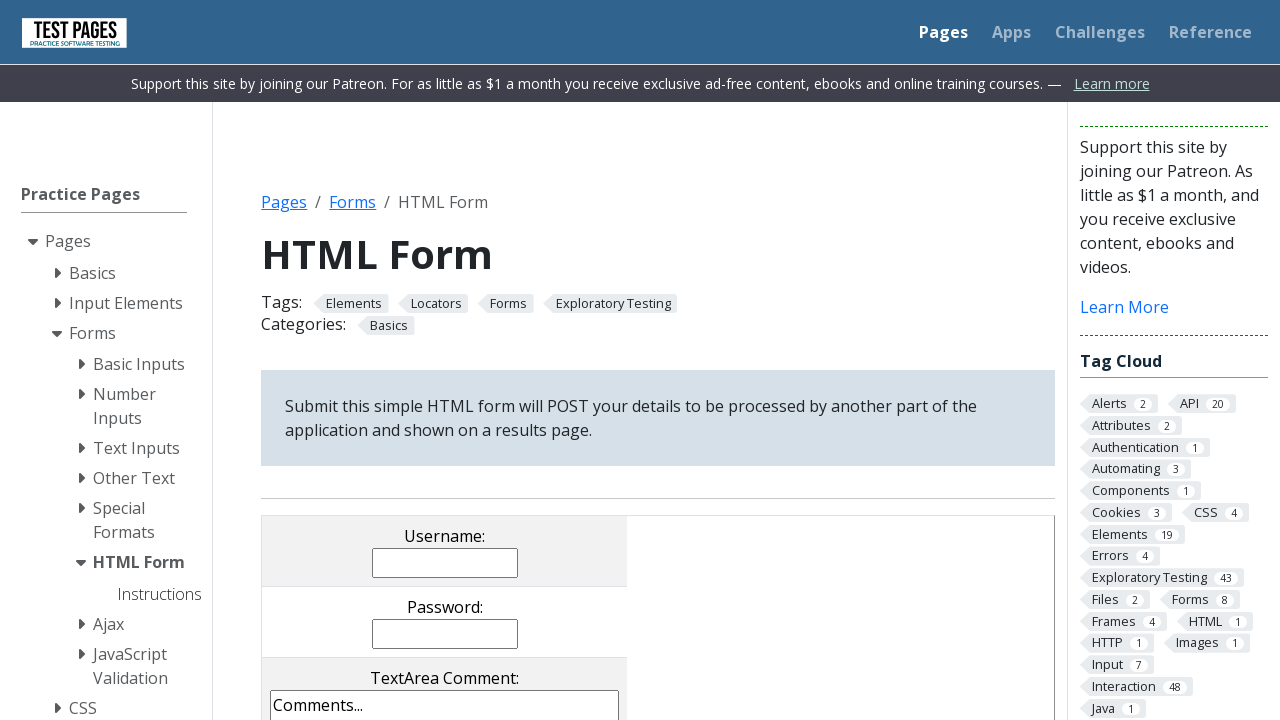

Generated random string 'TestUser123!' for username input
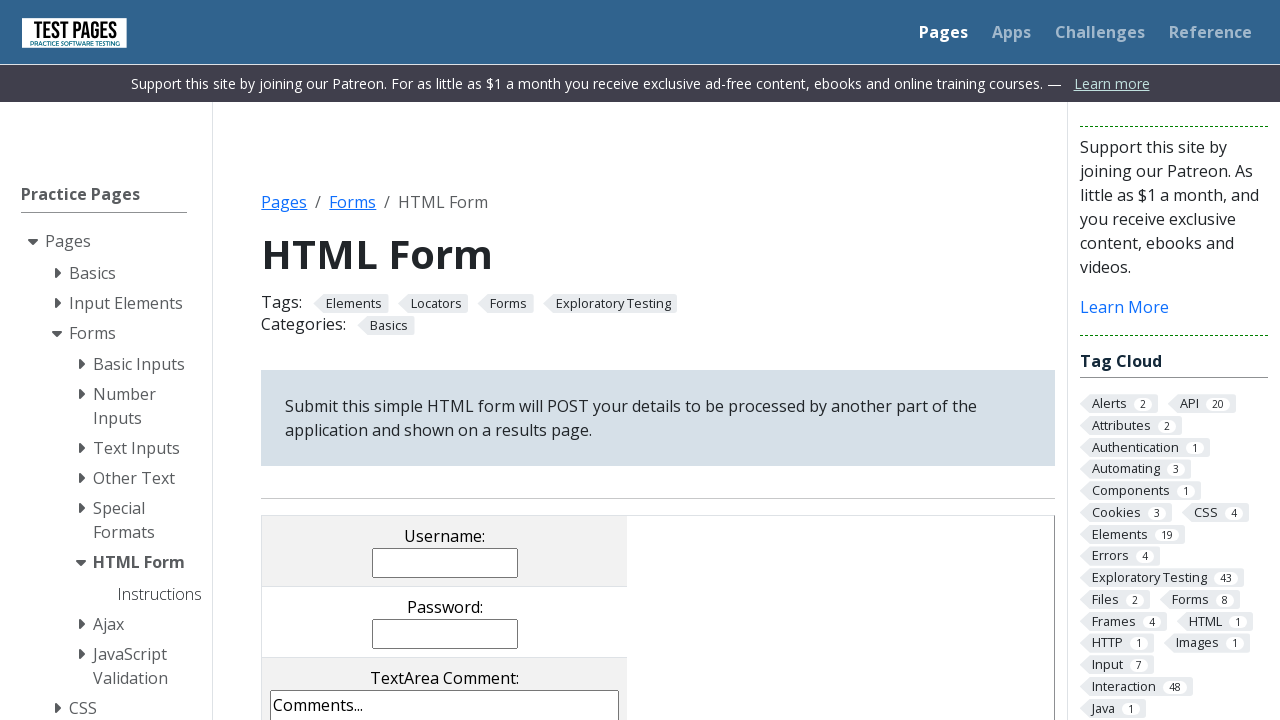

Filled username field with random string 'TestUser123!' on input[name='username']
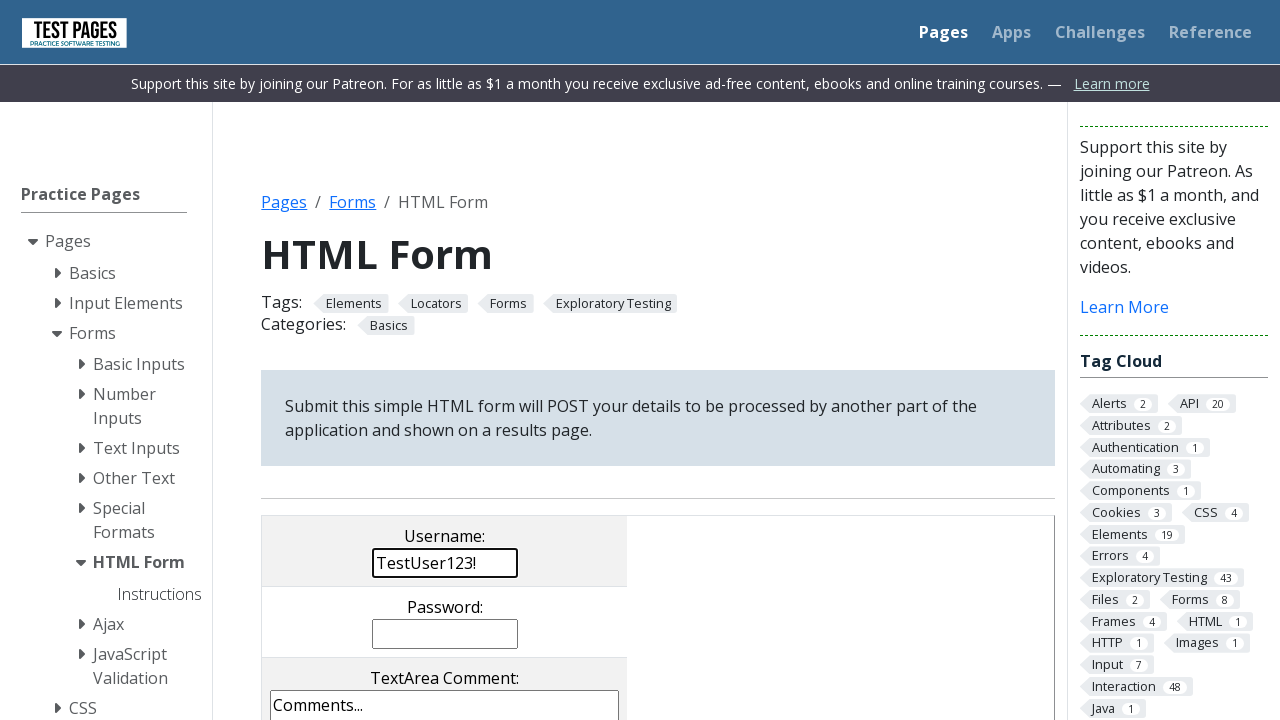

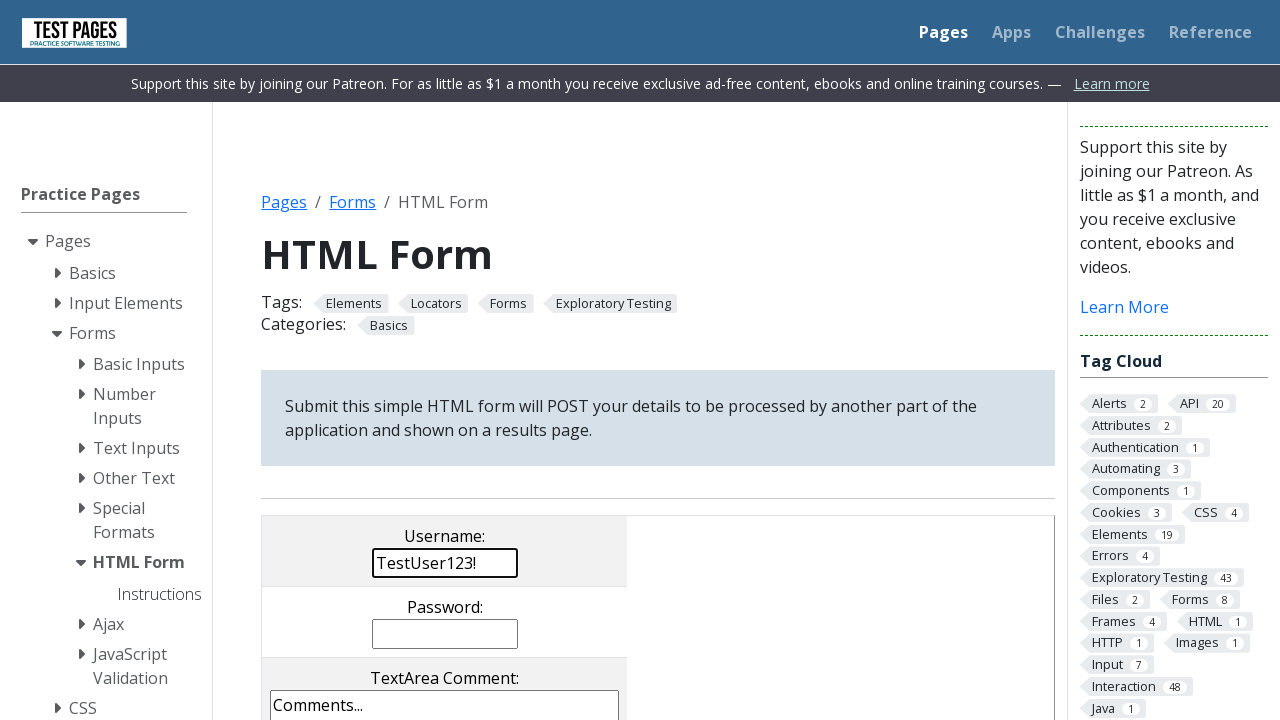